Tests clicking a button on the browser windows demo page to open a new tab

Starting URL: https://demoqa.com/browser-windows

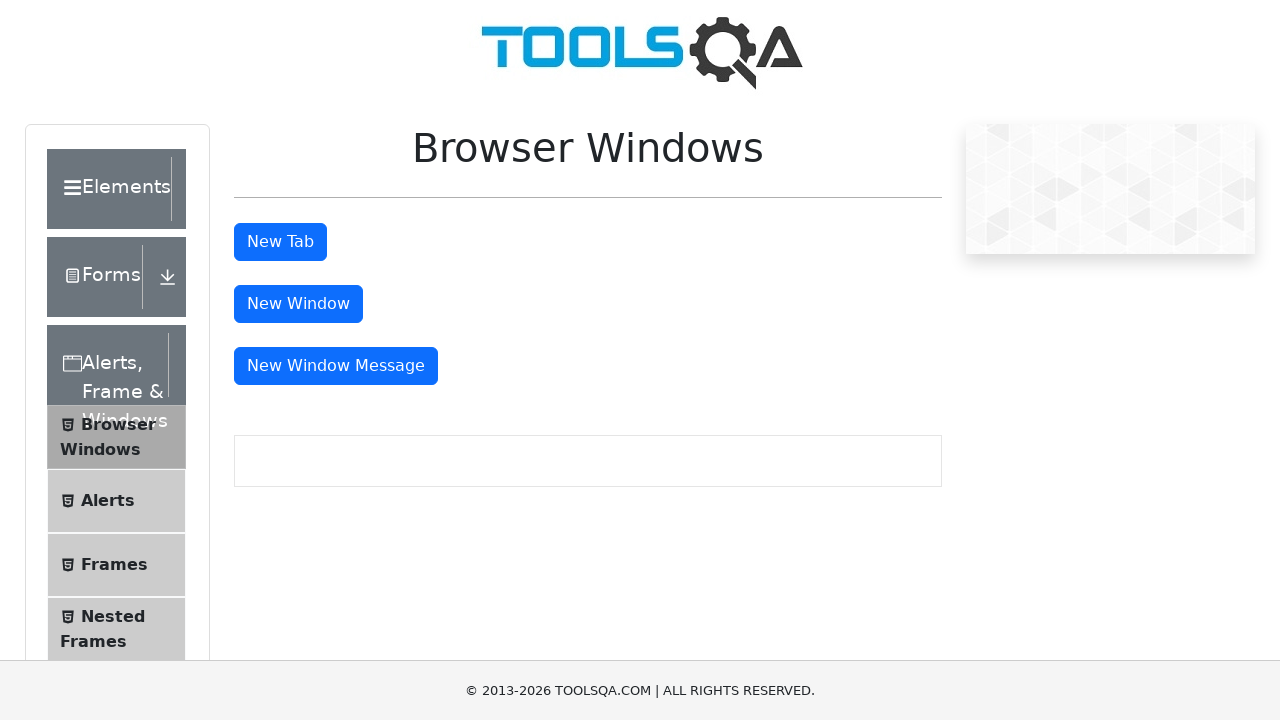

Navigated to browser windows demo page
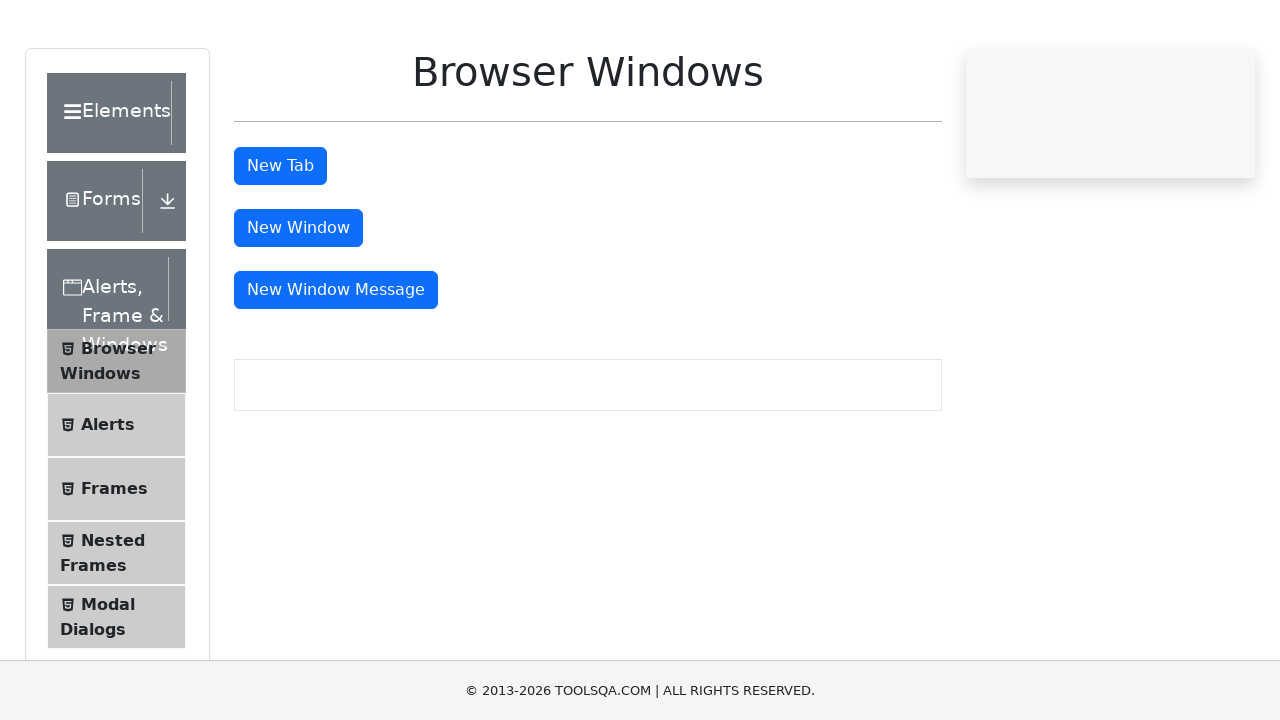

Clicked the tab button to open a new tab at (280, 242) on button#tabButton
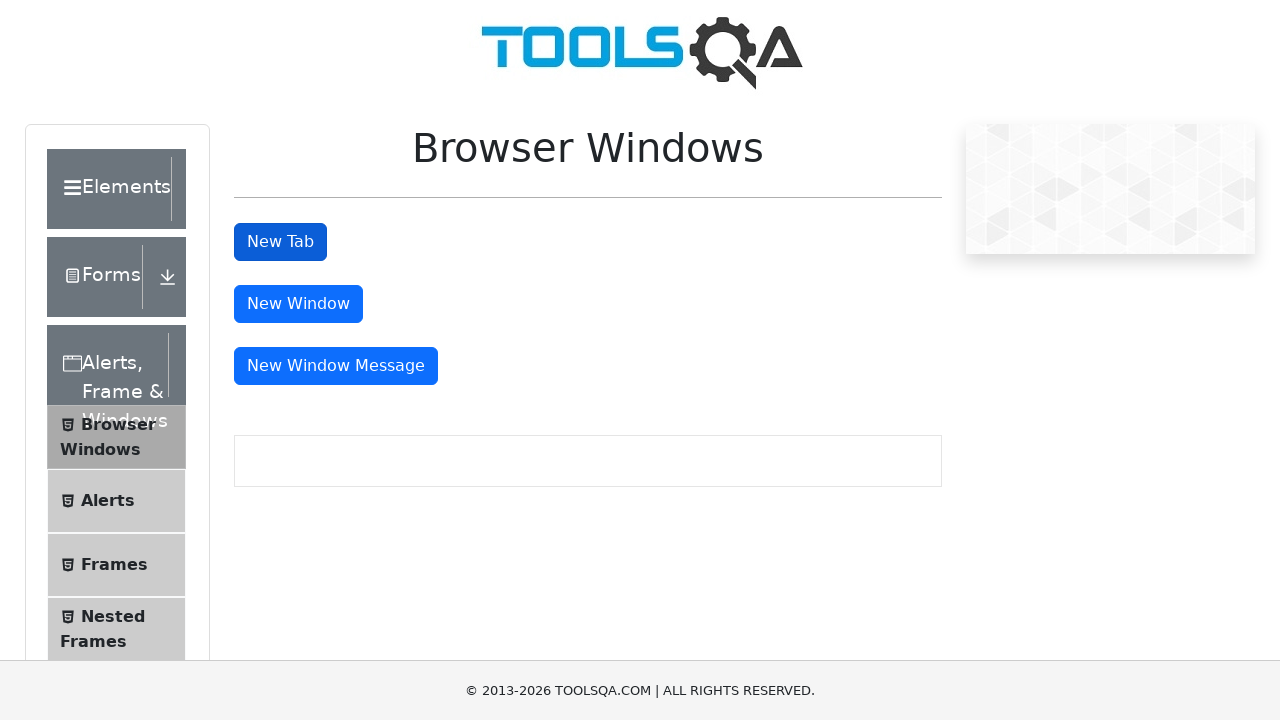

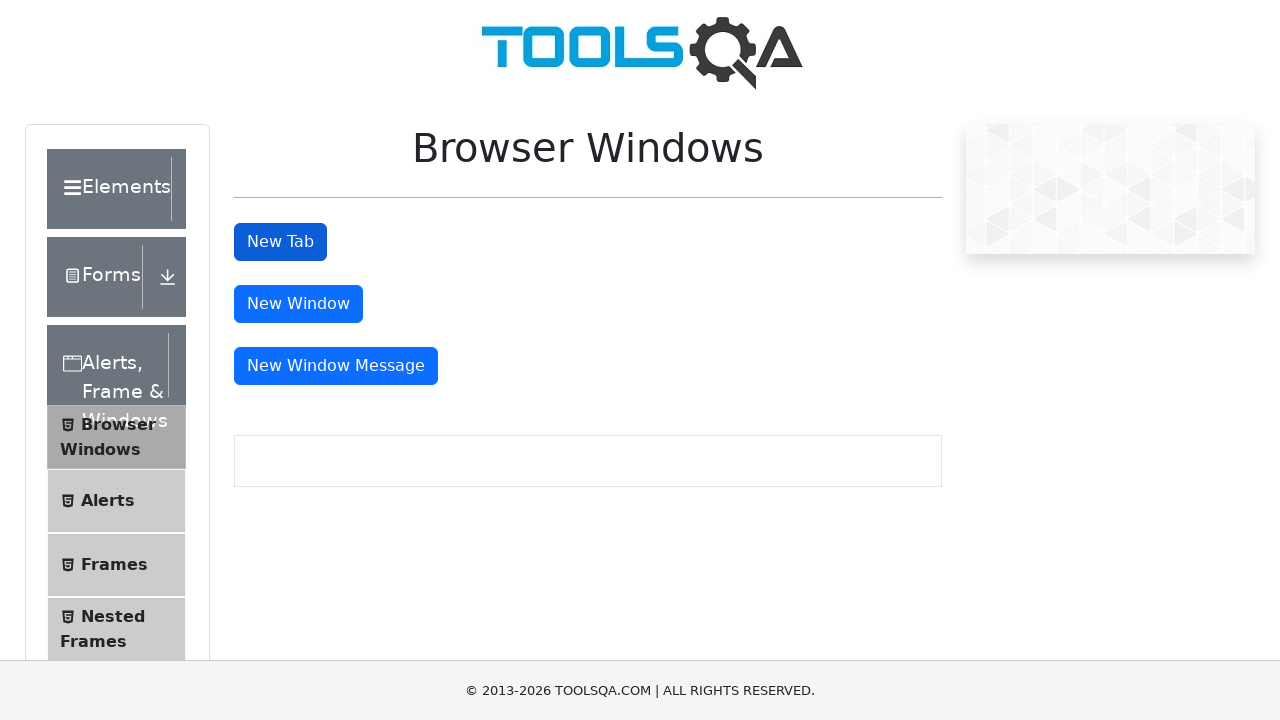